Tests that the login form page loads correctly by verifying the page title is "Selenium: Login Form"

Starting URL: https://training-support.net/webelements/login-form

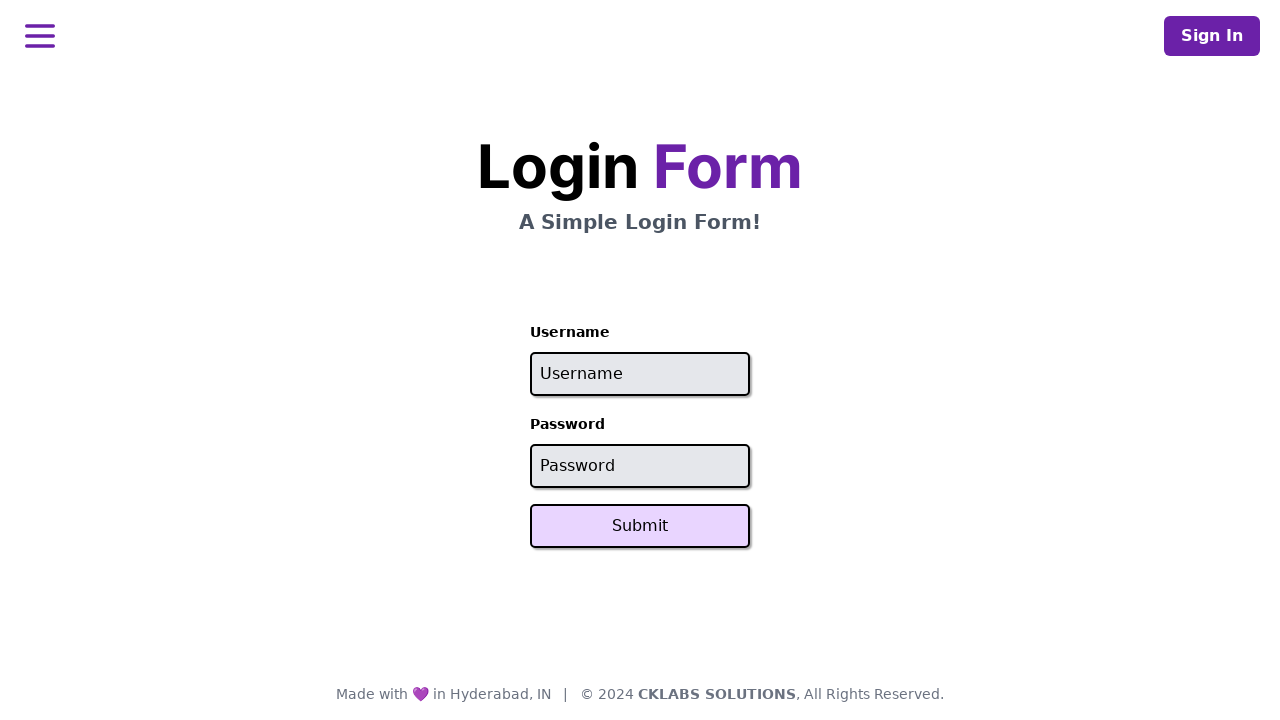

Navigated to login form page
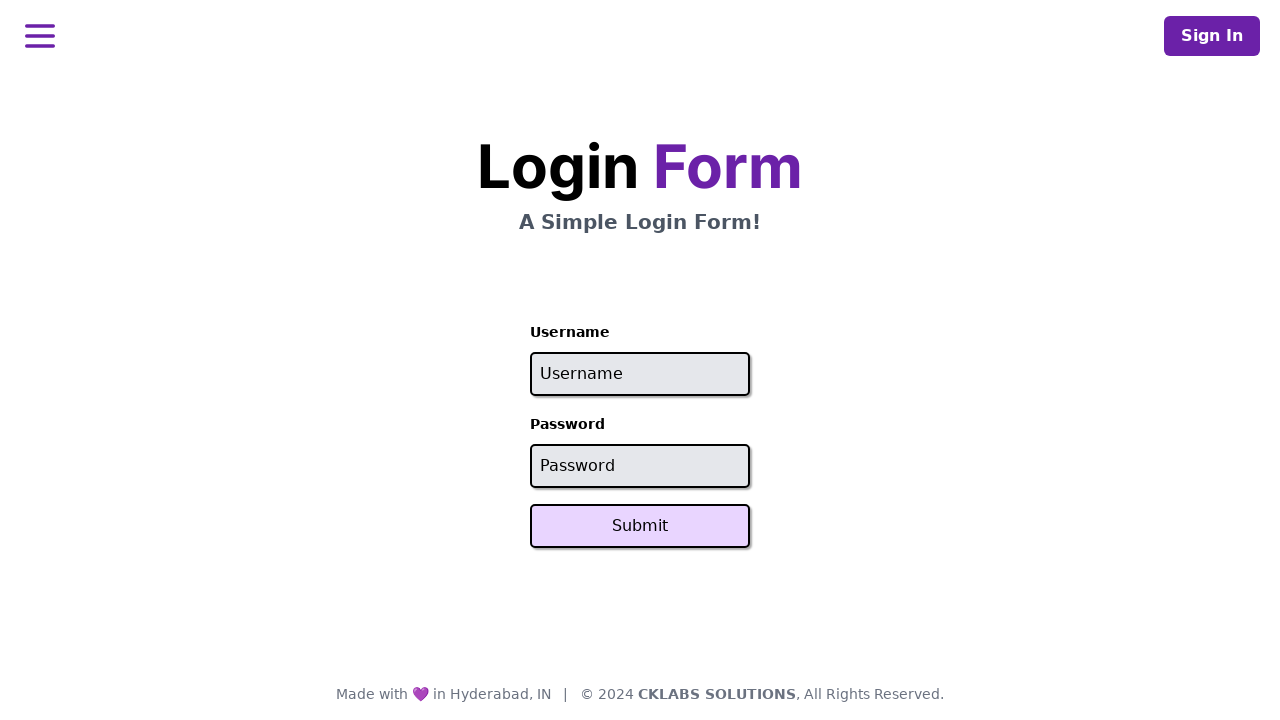

Verified page title is 'Selenium: Login Form'
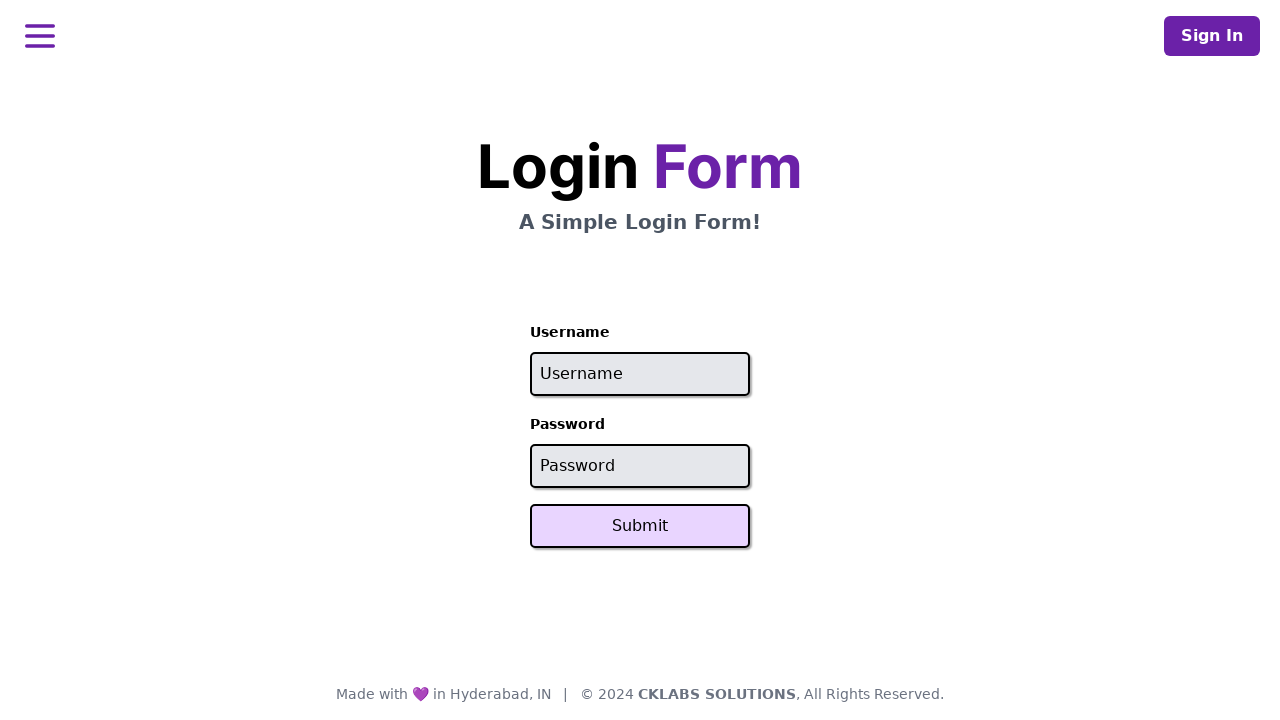

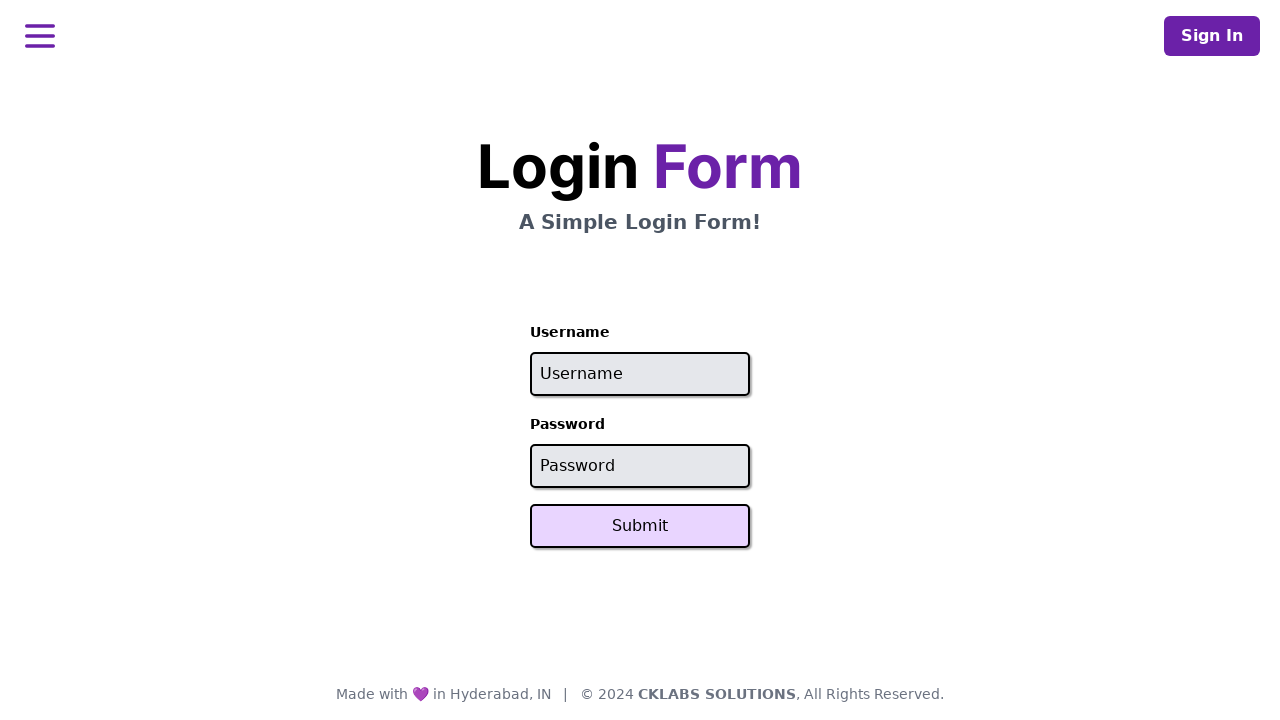